Tests that leaving Email field empty while filling other fields shows an error

Starting URL: https://www.sharelane.com/cgi-bin/register.py?page=1&zip_code=12345

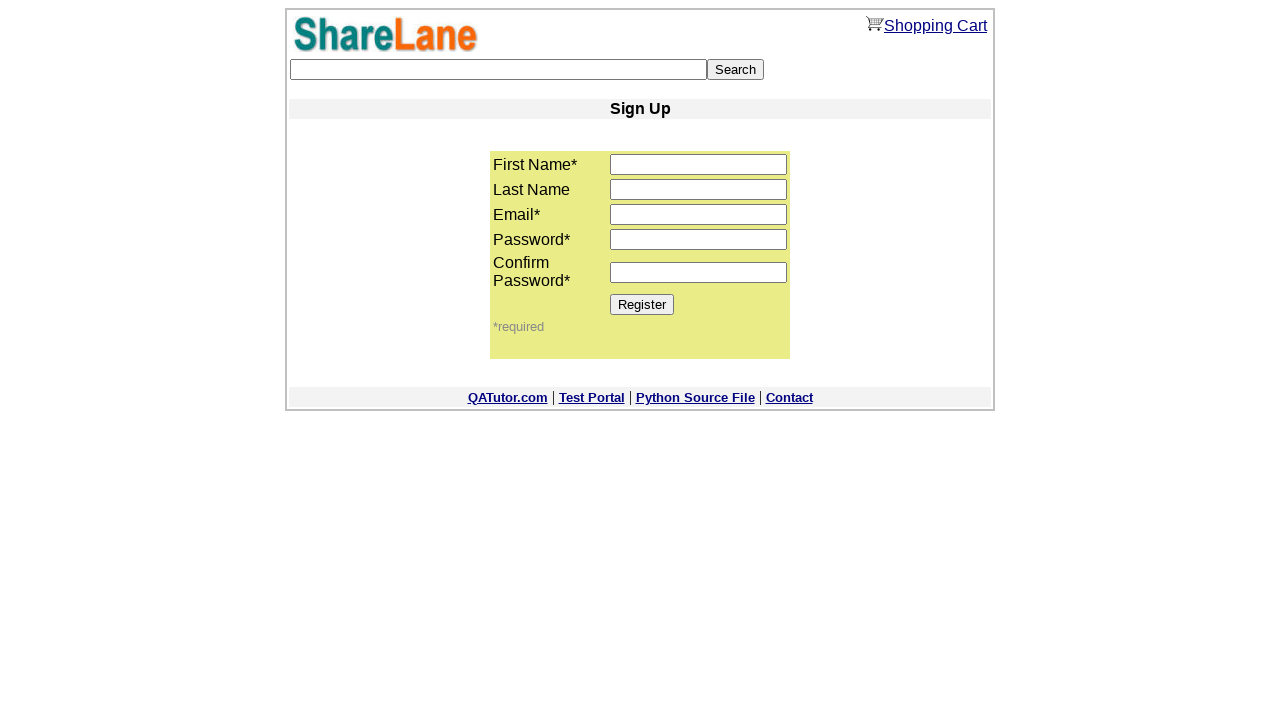

Filled first name field with 'Robert' on //input[@name='first_name']
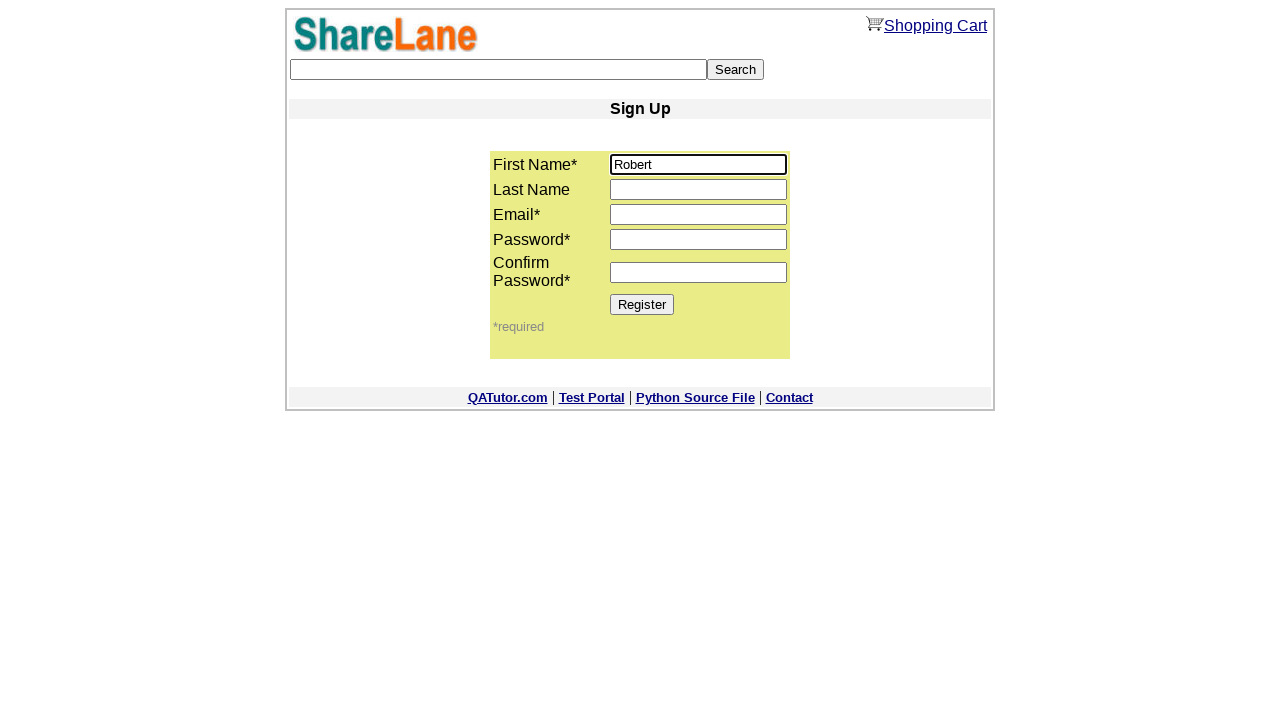

Filled last name field with 'Williams' on //input[@name='last_name']
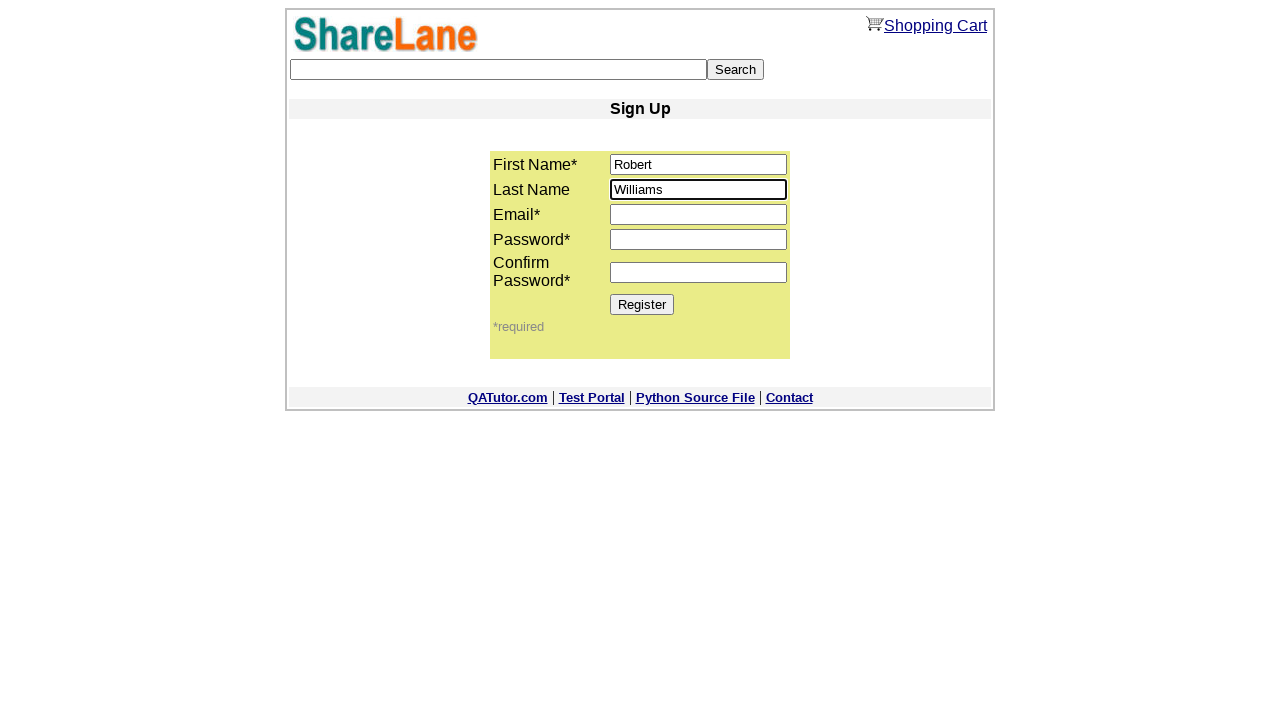

Left email field empty on //input[@name='email']
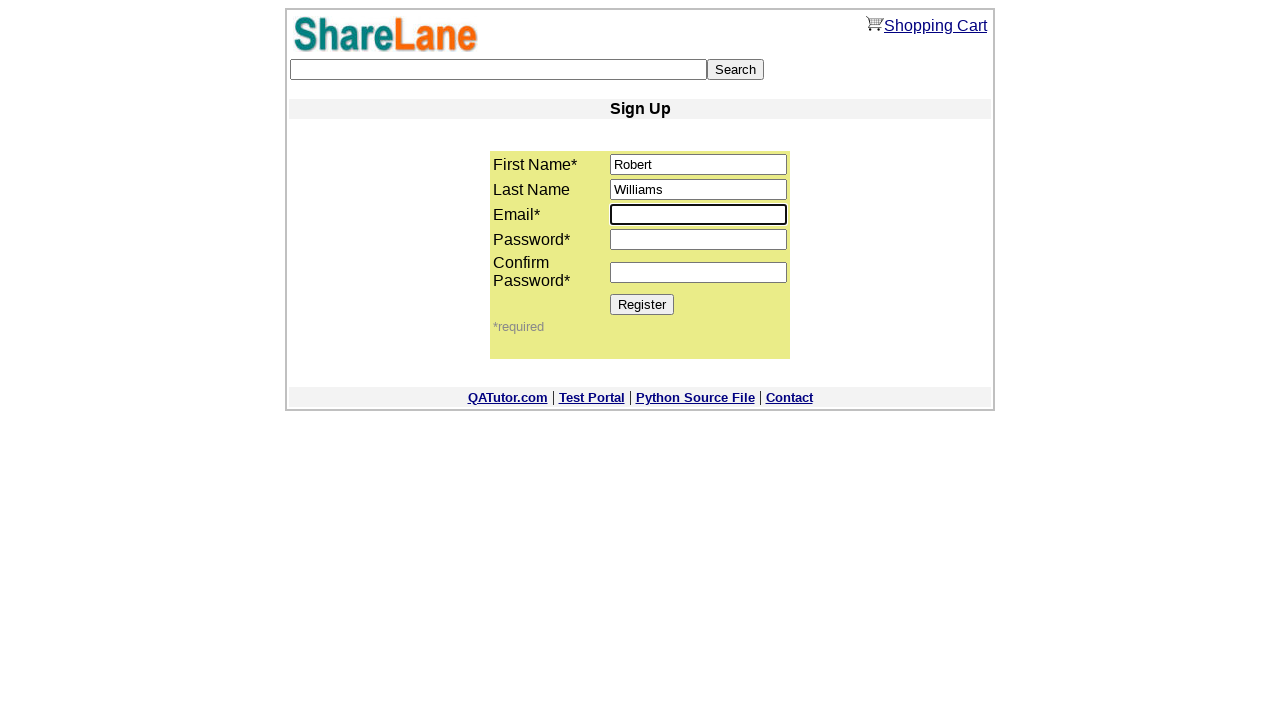

Filled password field with 'mypass123456' on //input[@name='password1']
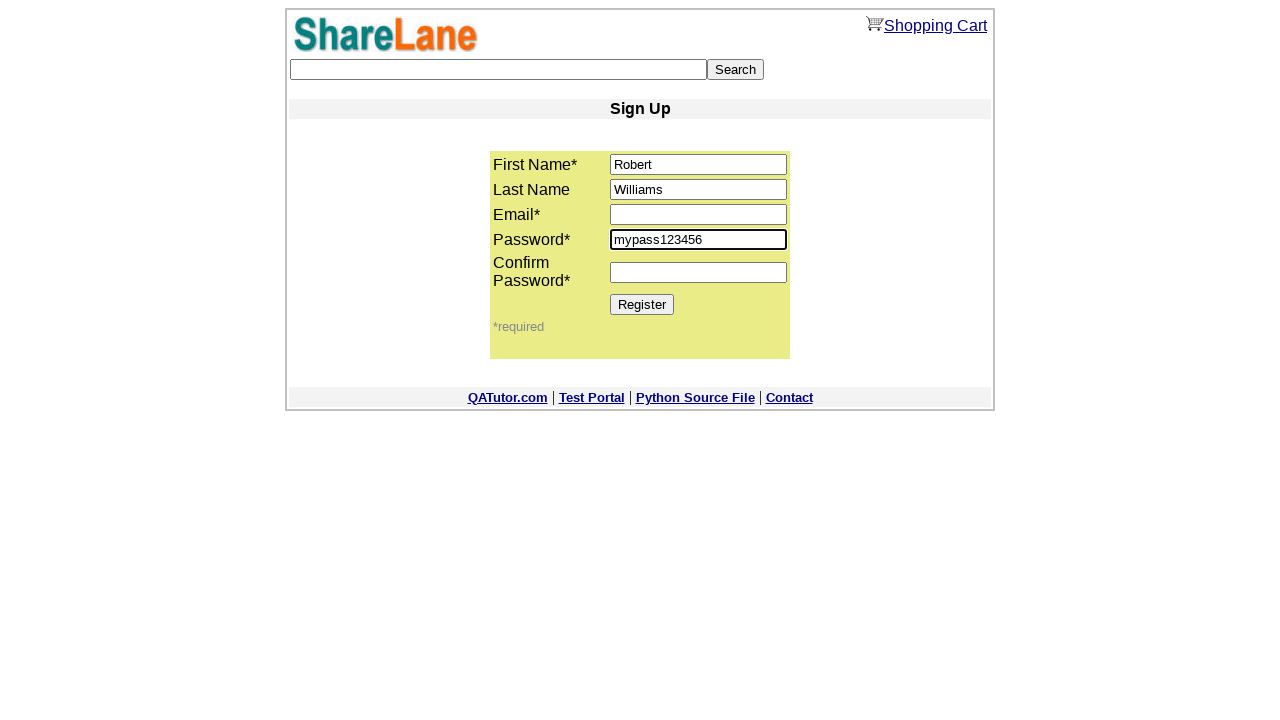

Filled password confirmation field with 'mypass123456' on //input[@name='password2']
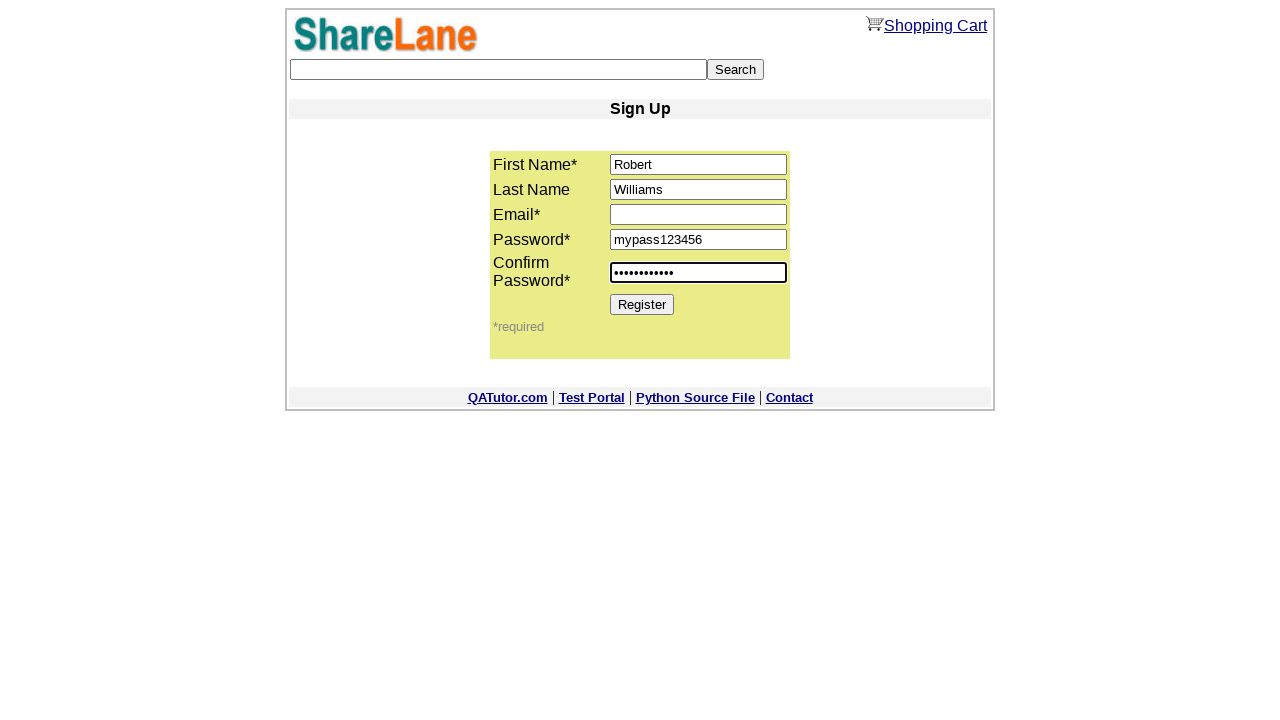

Clicked Register button at (642, 304) on xpath=//input[@value='Register']
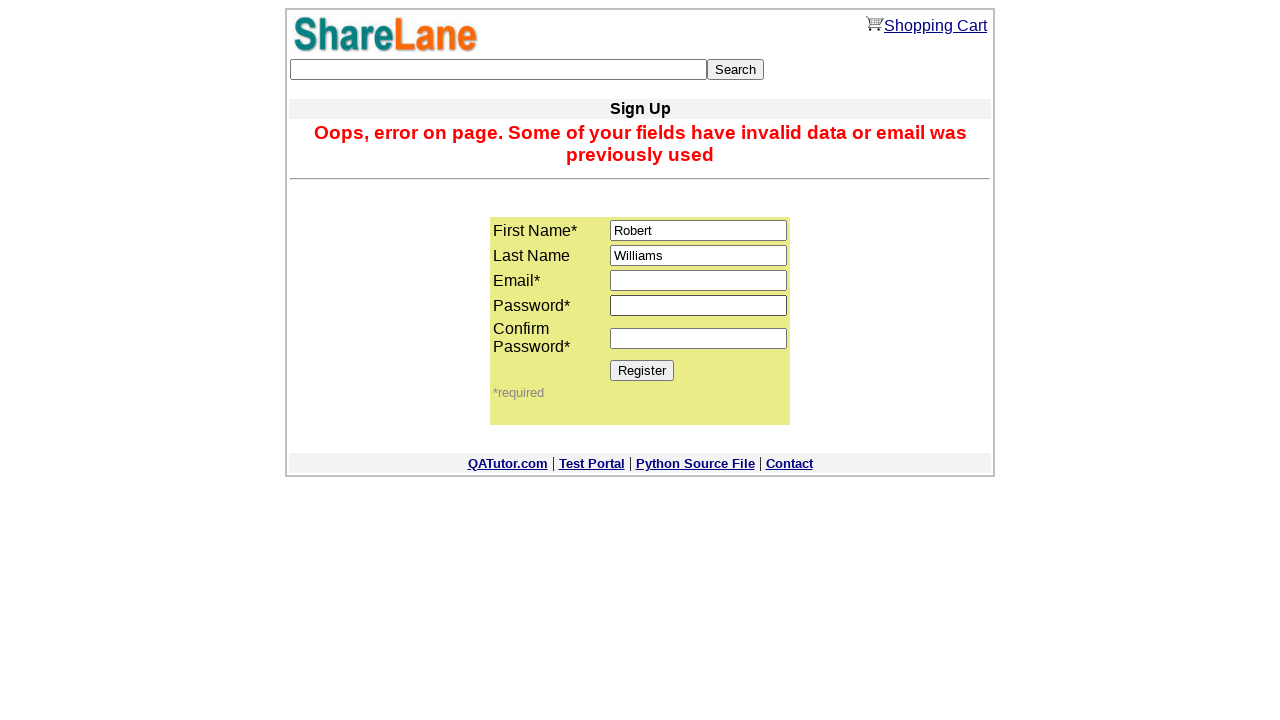

Verified error message is displayed for empty email field
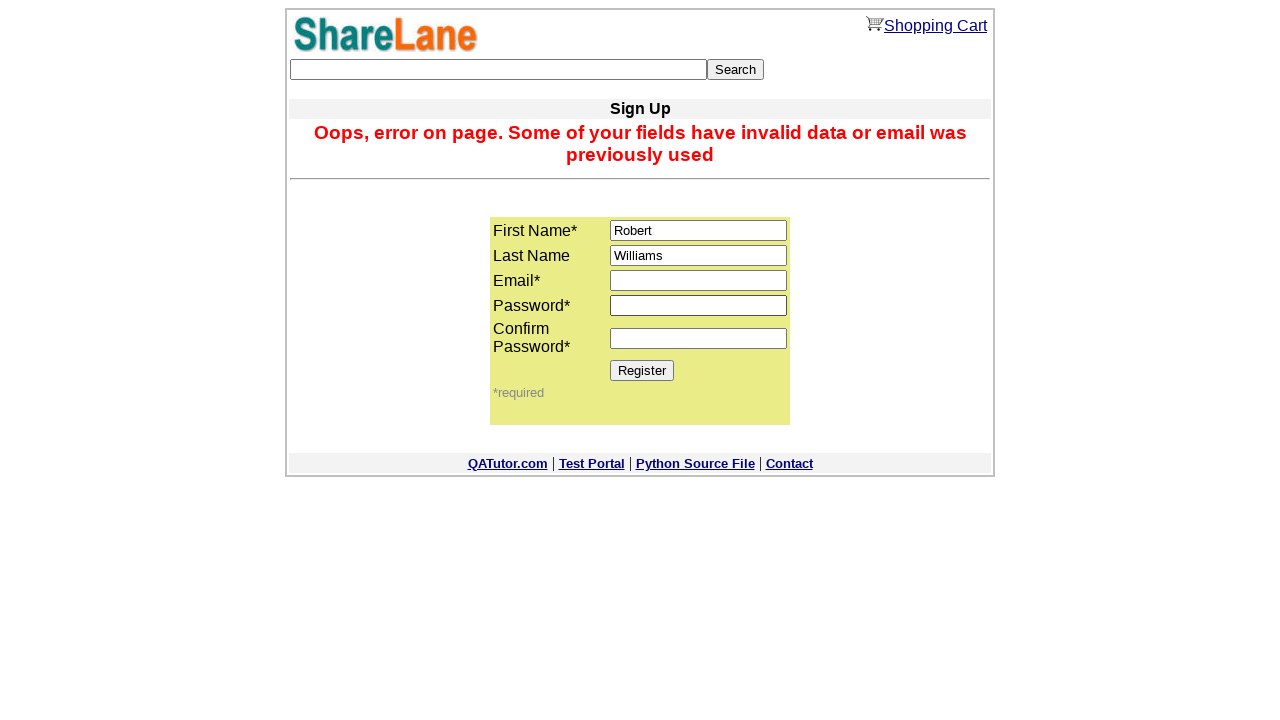

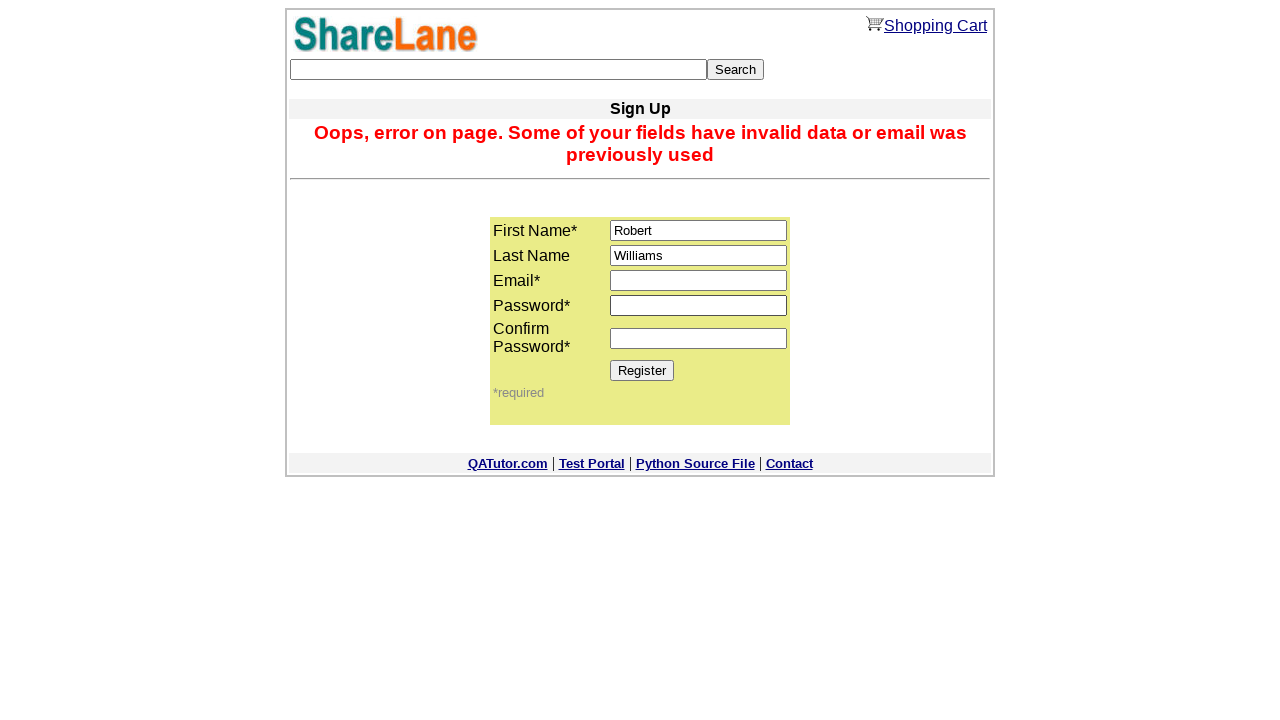